Navigates to SmallPDF's JPG to PDF converter page and clicks the "Choose Files" button to initiate file selection

Starting URL: https://smallpdf.com/jpg-to-pdf

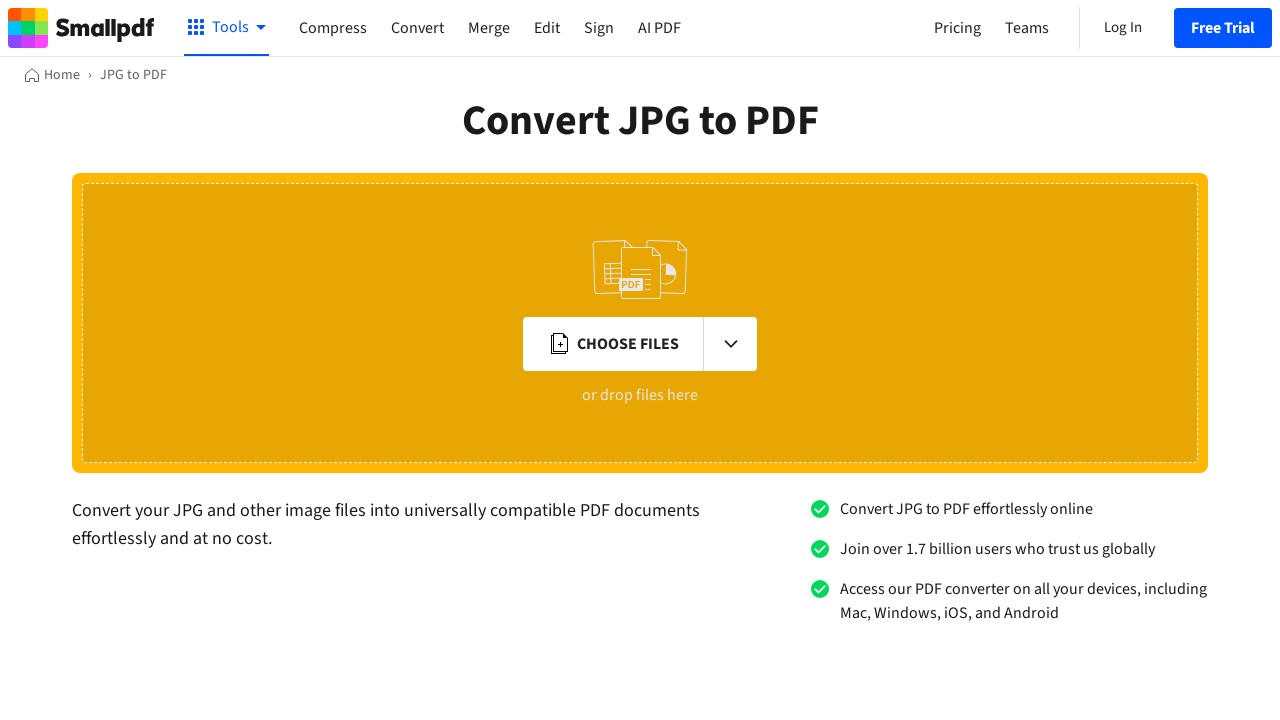

Navigated to SmallPDF JPG to PDF converter page
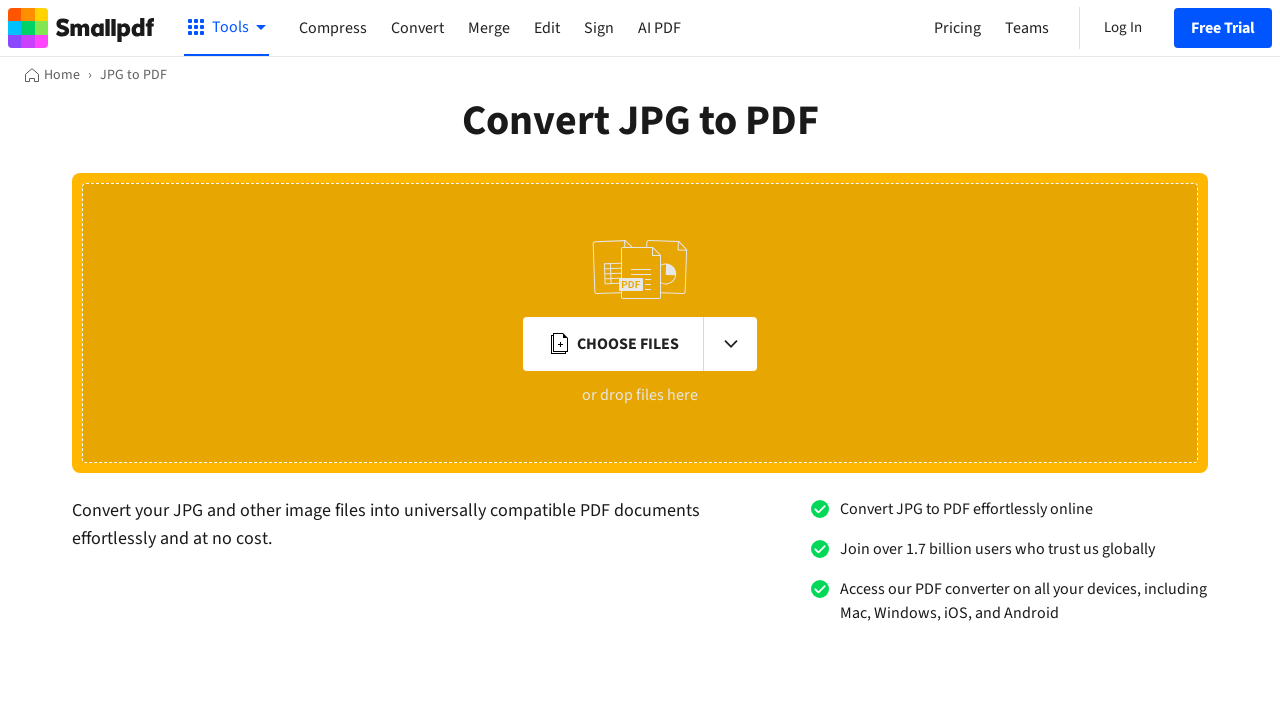

Clicked the 'Choose Files' button to initiate file selection at (628, 344) on xpath=//span[text()='Choose Files']
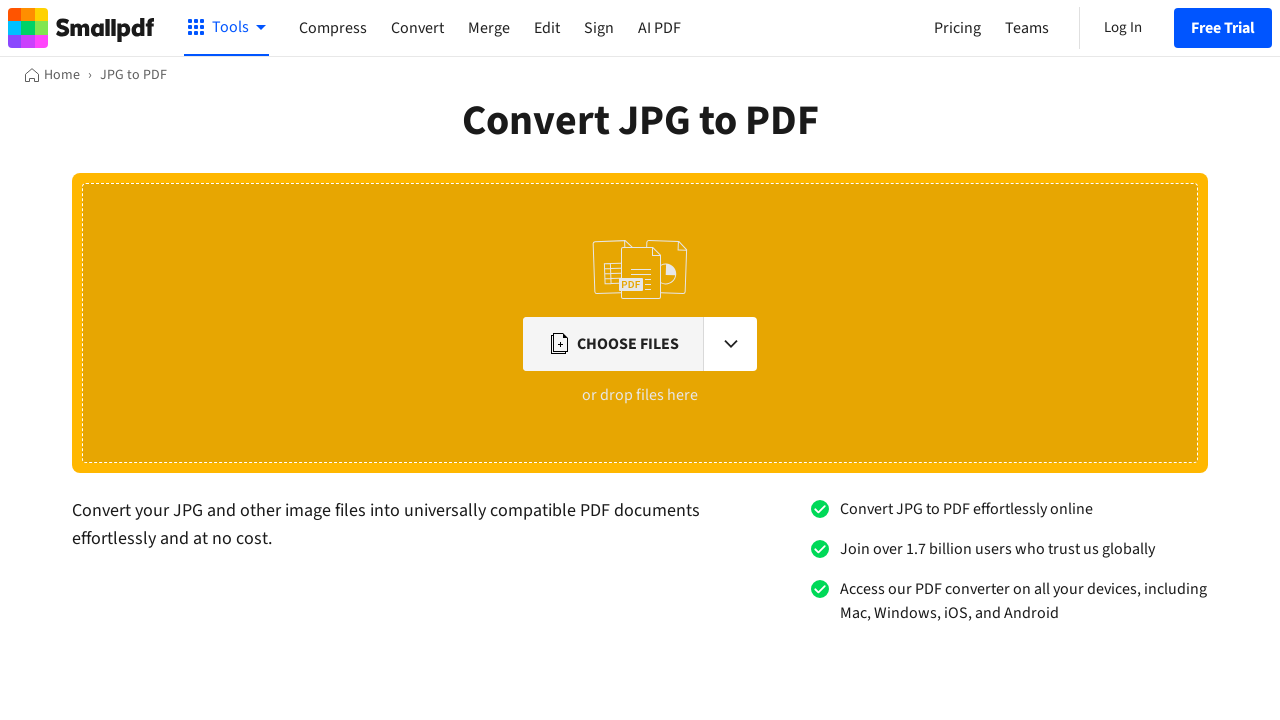

Waited for the upload interface to be ready
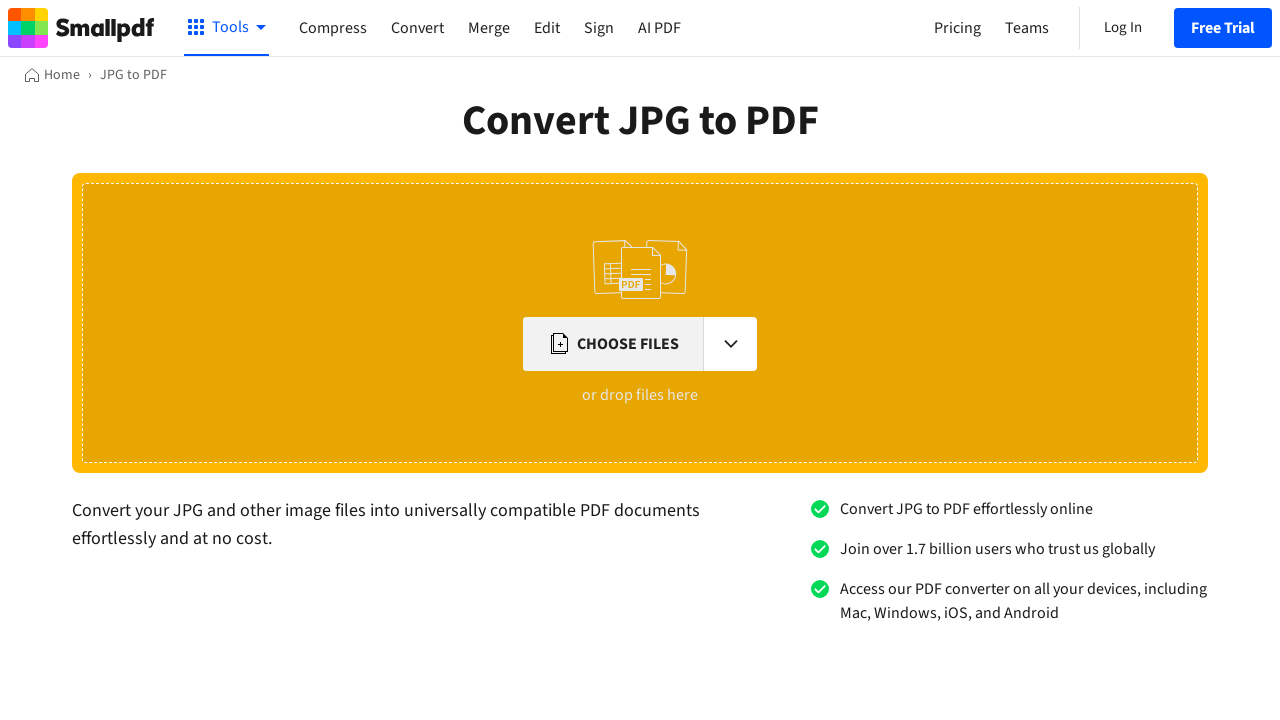

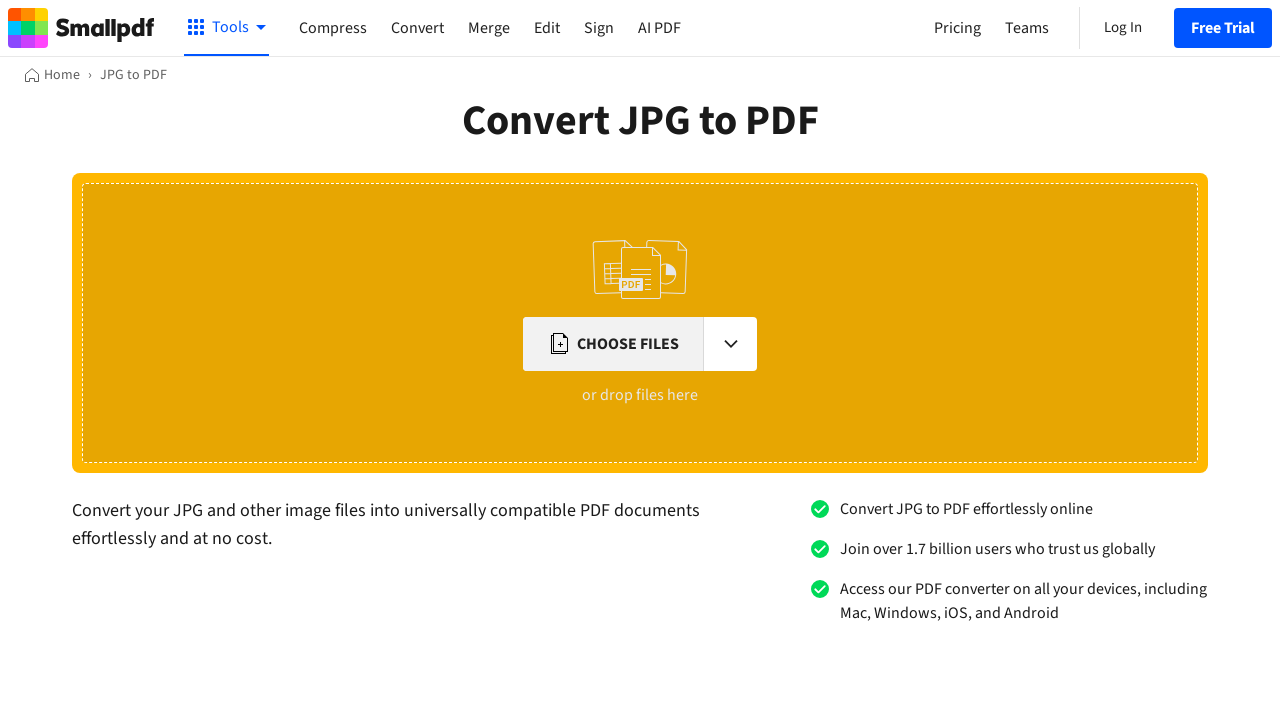